Tests browser navigation functionality including navigating to multiple pages, using back/forward buttons, and refreshing the page on the Selenium documentation site.

Starting URL: https://www.selenium.dev

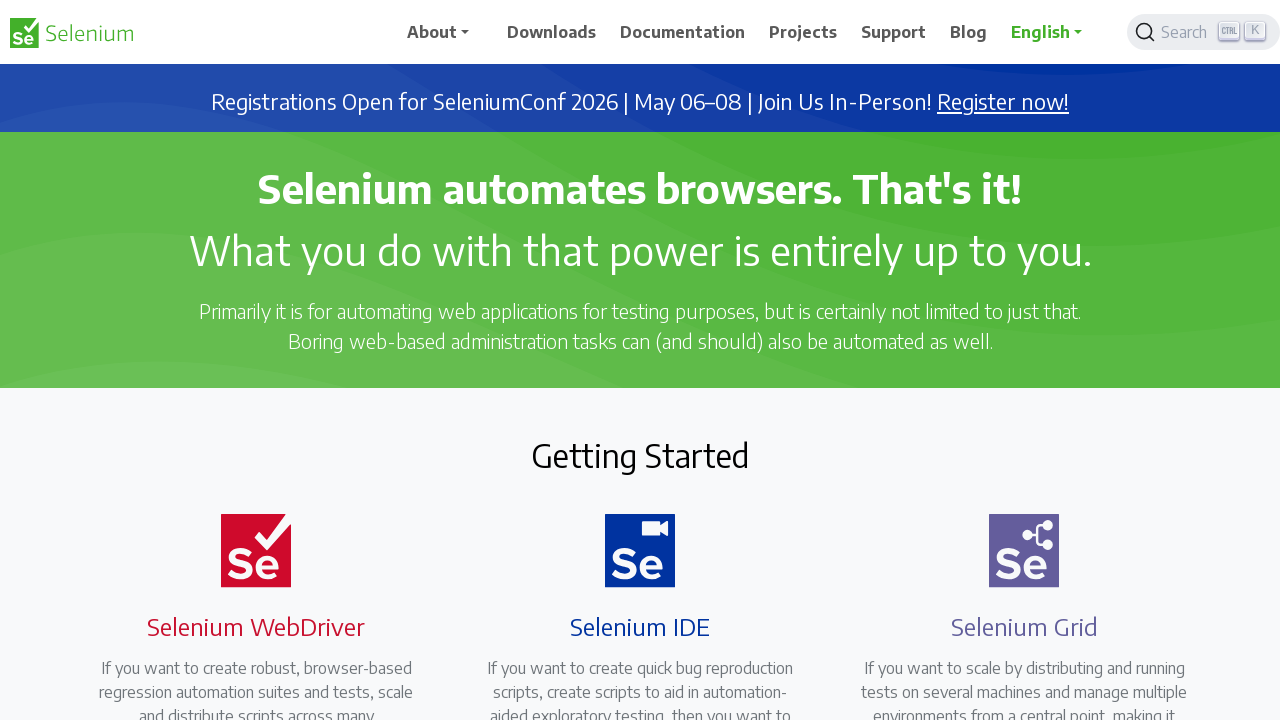

Navigated to Selenium documentation test page
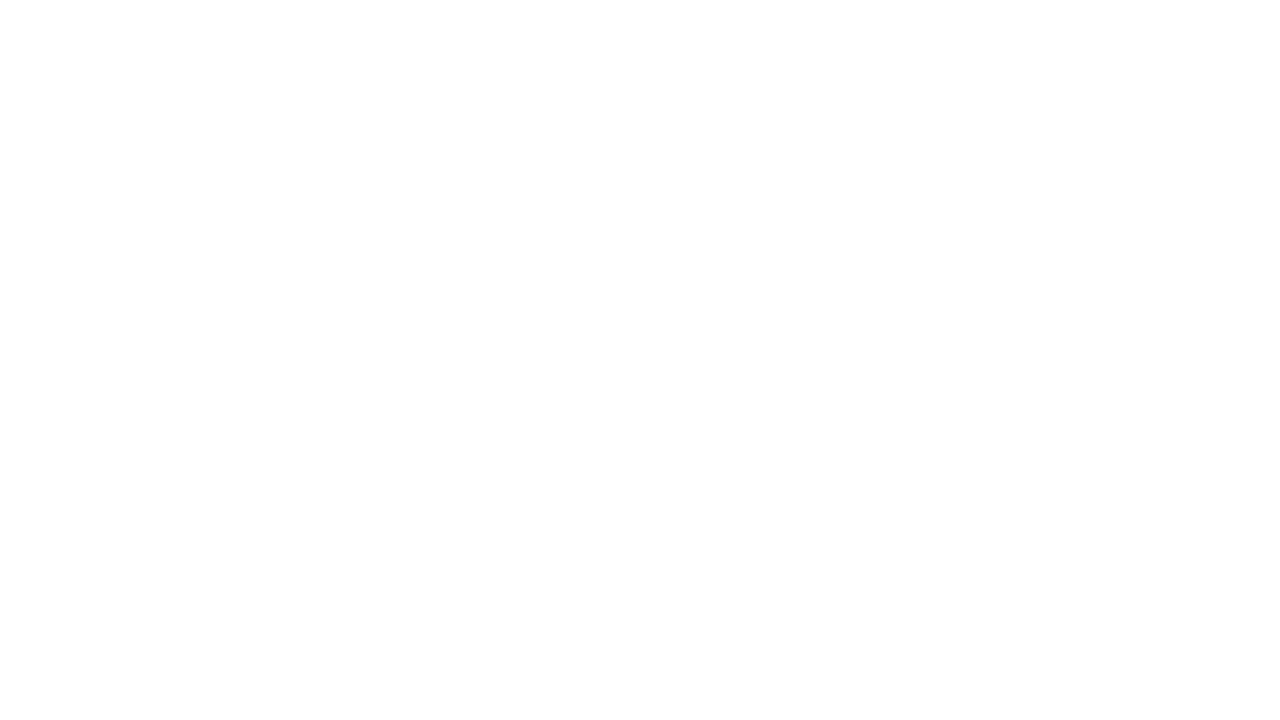

Clicked back button to return to previous page
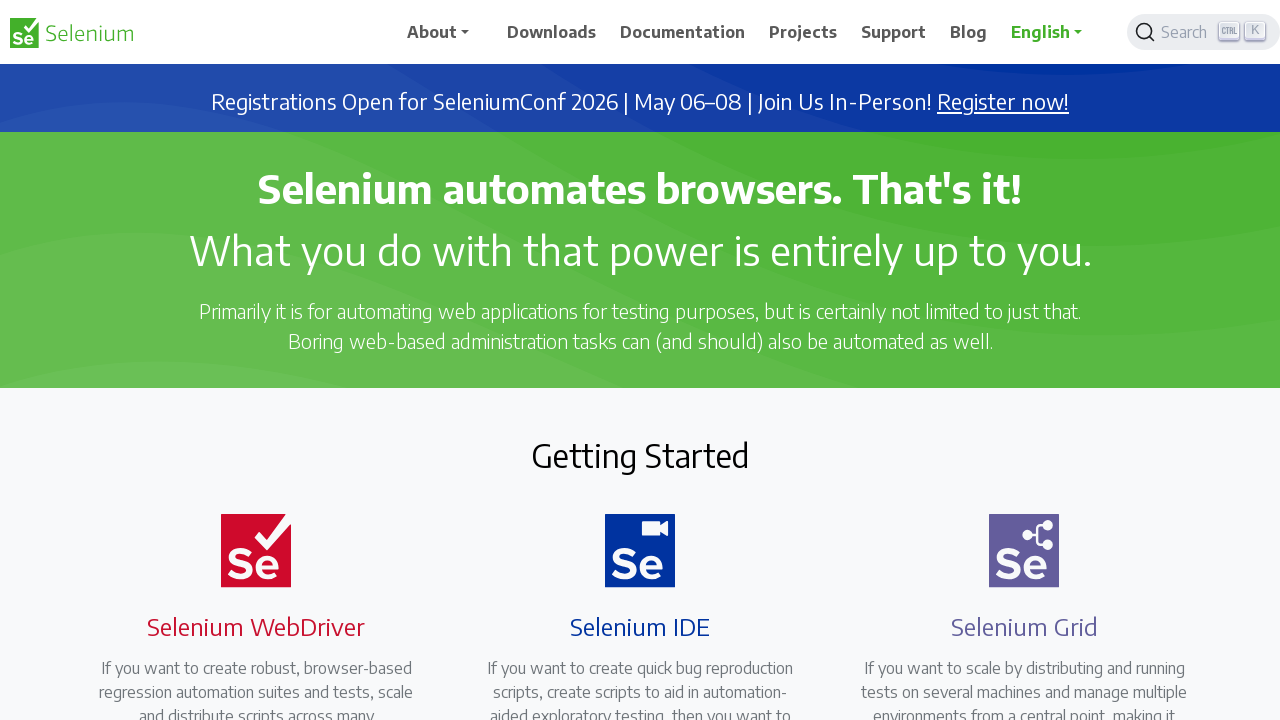

Waited for page load to complete
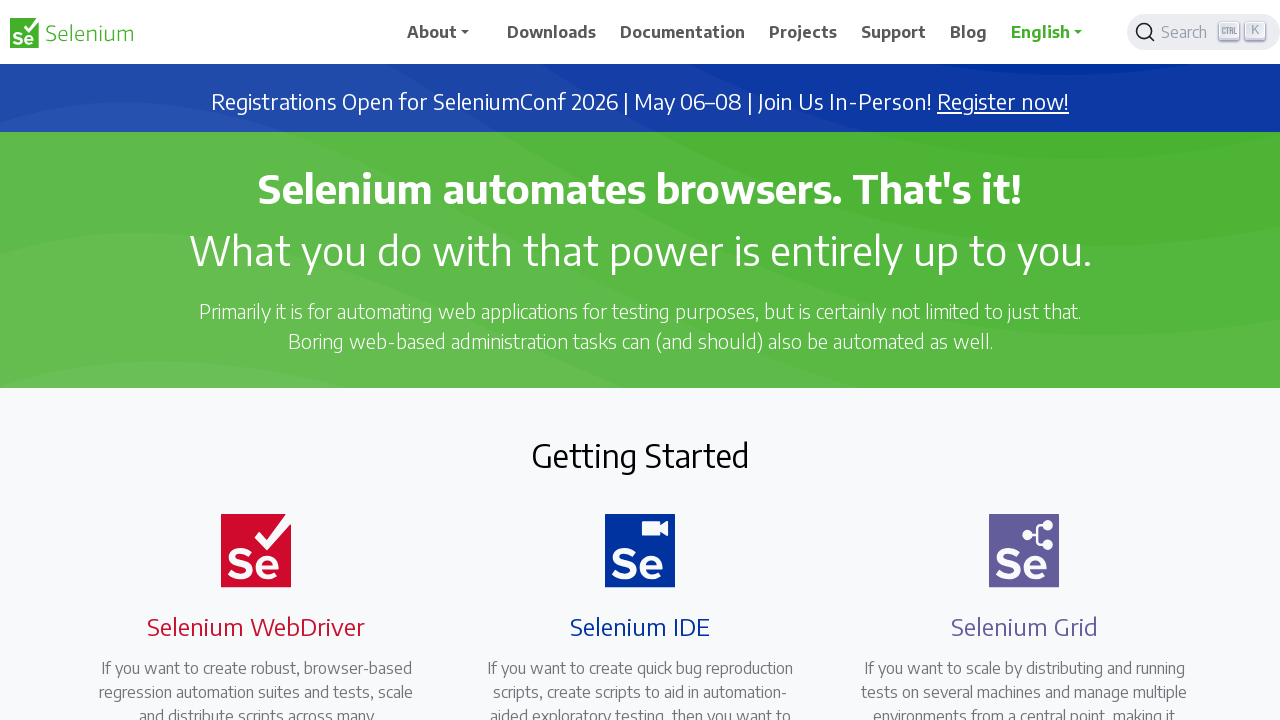

Clicked forward button to return to test page
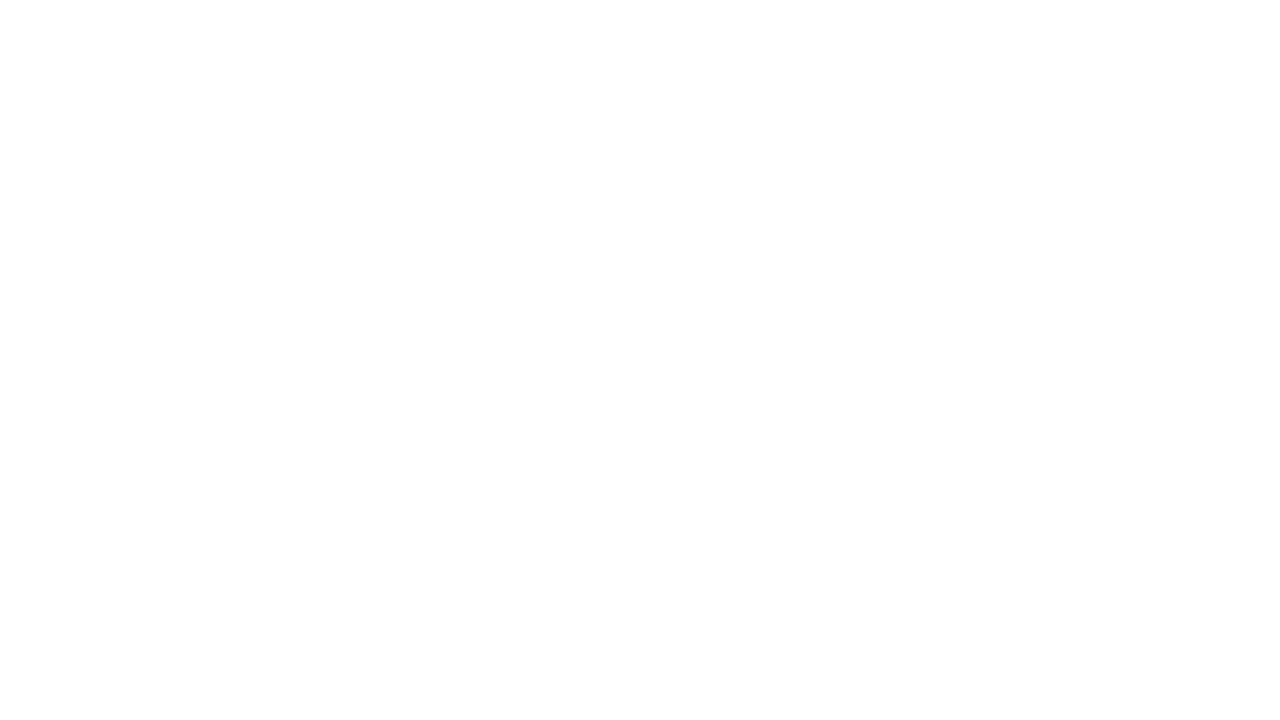

Waited for page load to complete
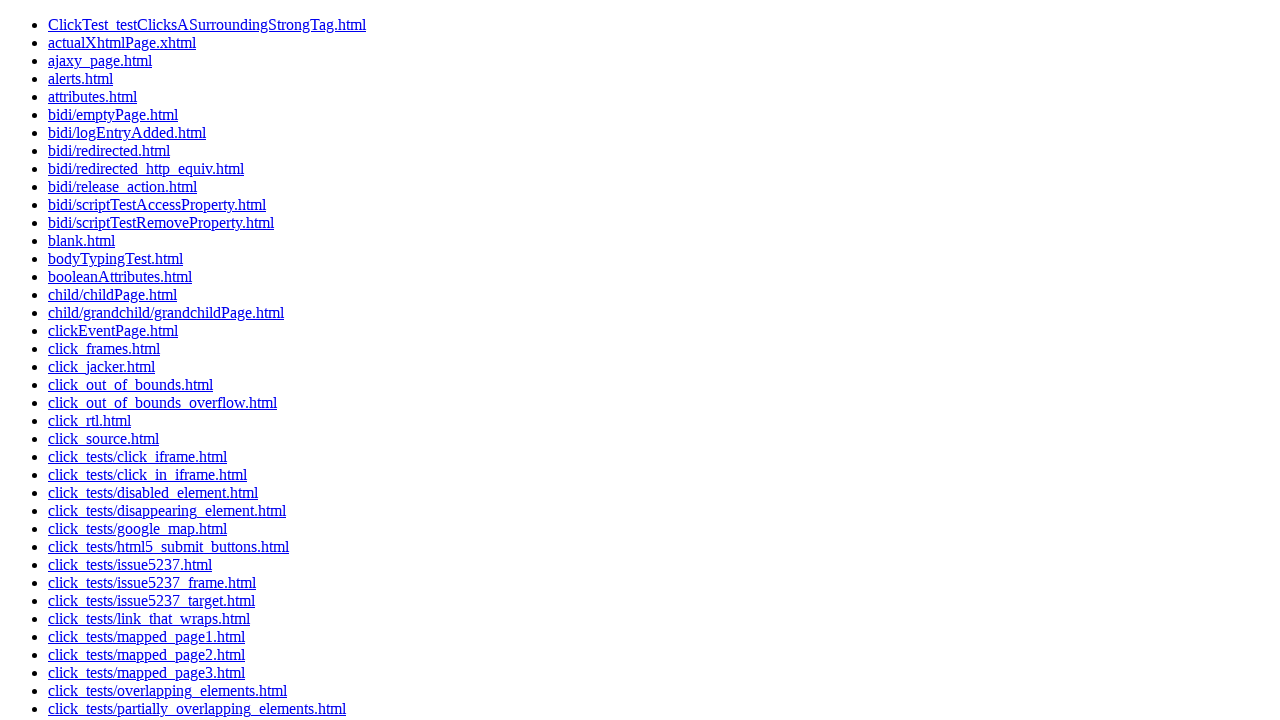

Refreshed the current page
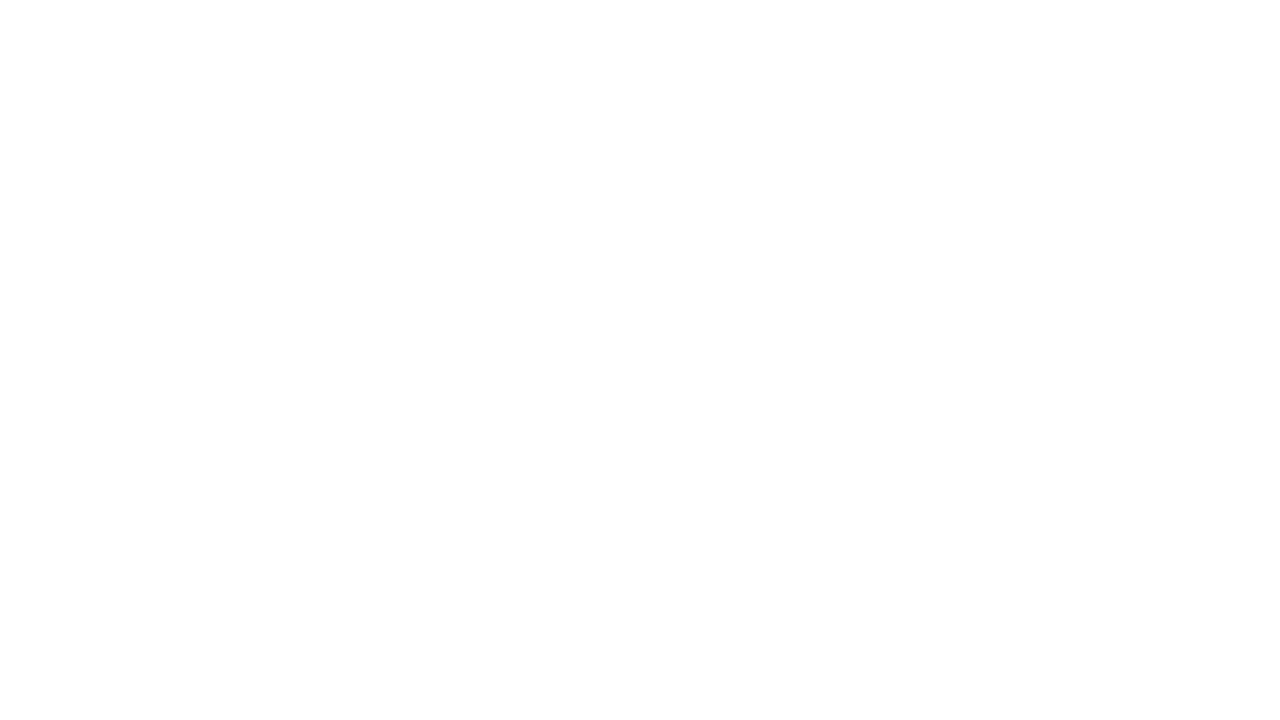

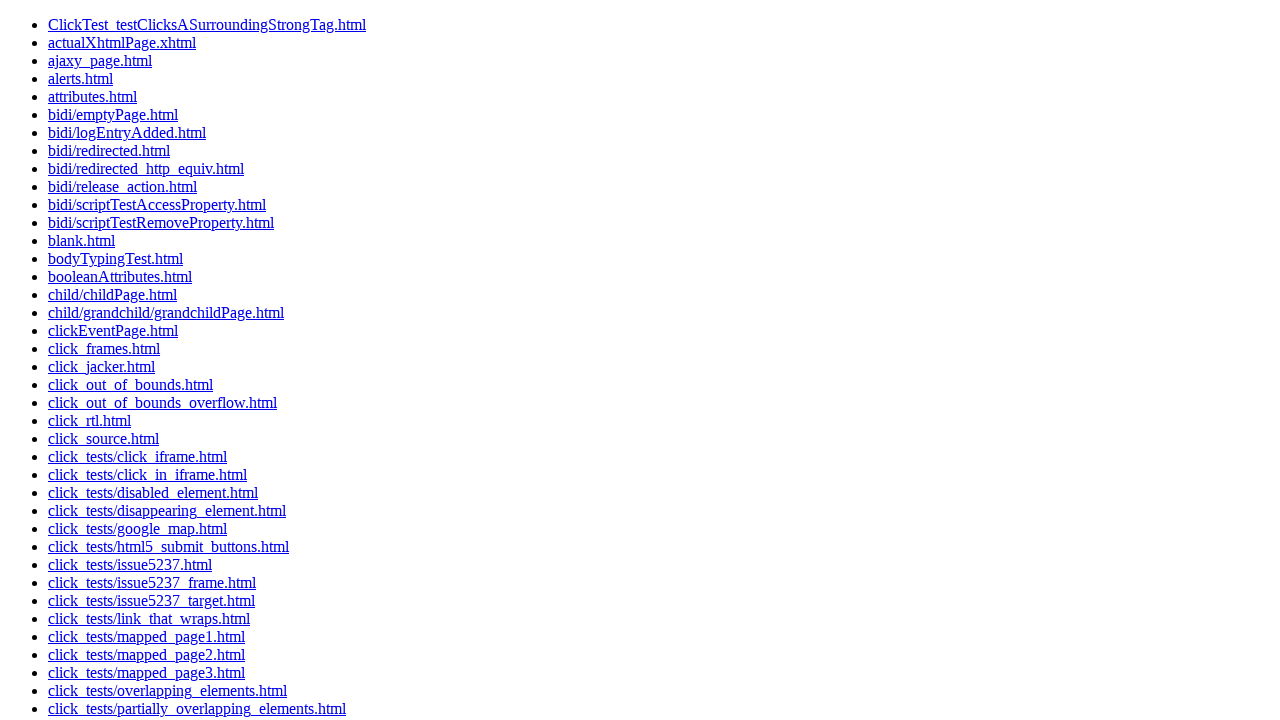